Tests drag and drop functionality by dragging an element and dropping it onto a target drop zone on the DemoQA droppable page

Starting URL: https://demoqa.com/droppable

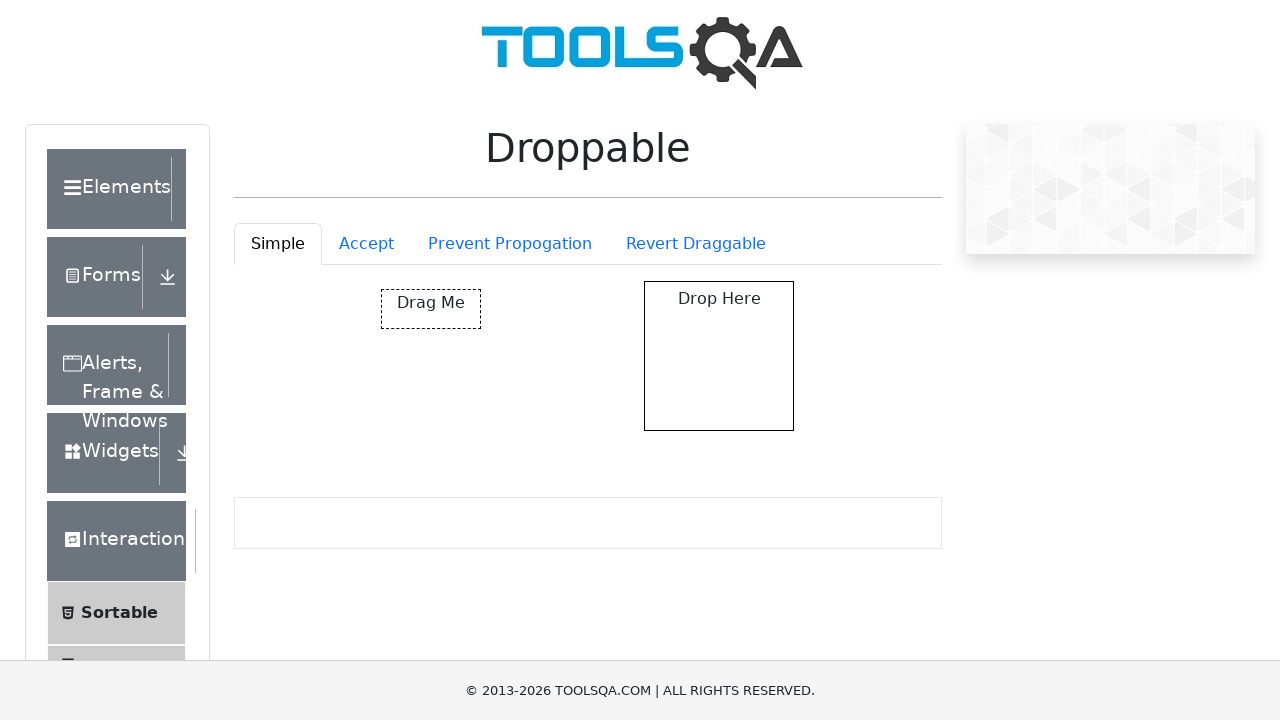

Waited for draggable element to be visible
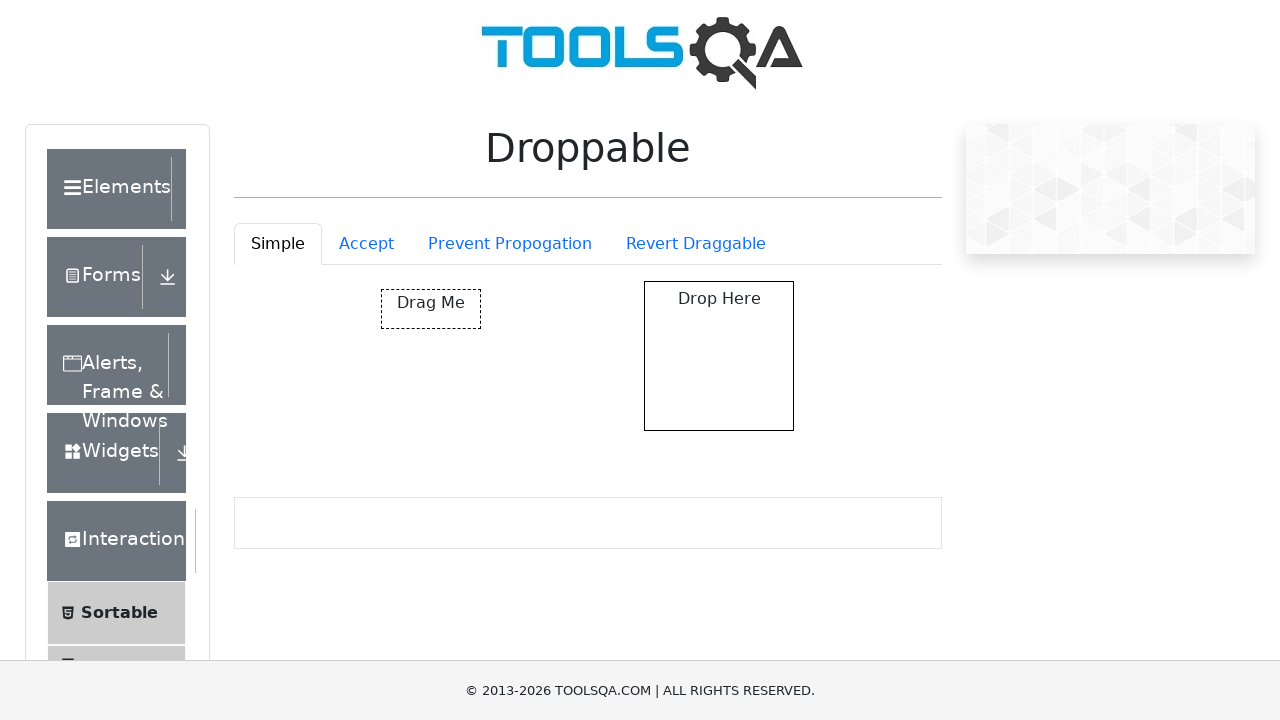

Performed drag and drop from draggable element to droppable target at (719, 356)
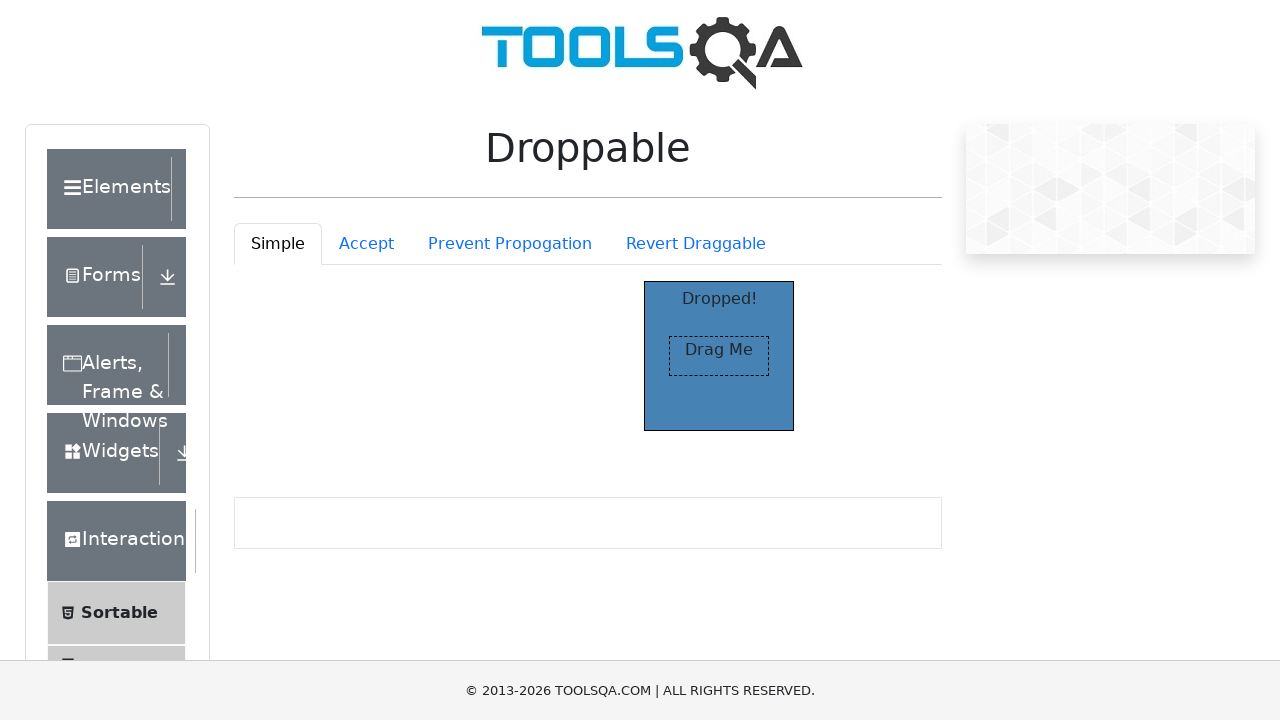

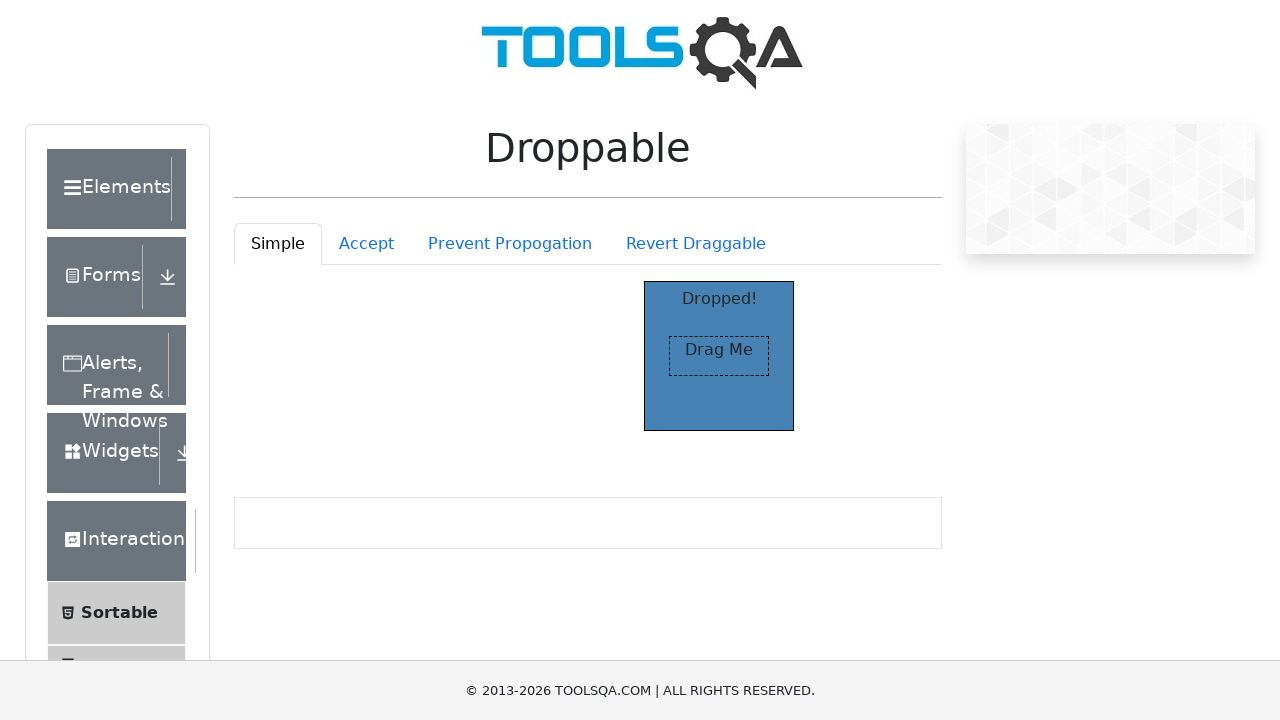